Tests selecting departure and arrival cities from dropdown menus for flight booking

Starting URL: https://rahulshettyacademy.com/dropdownsPractise/

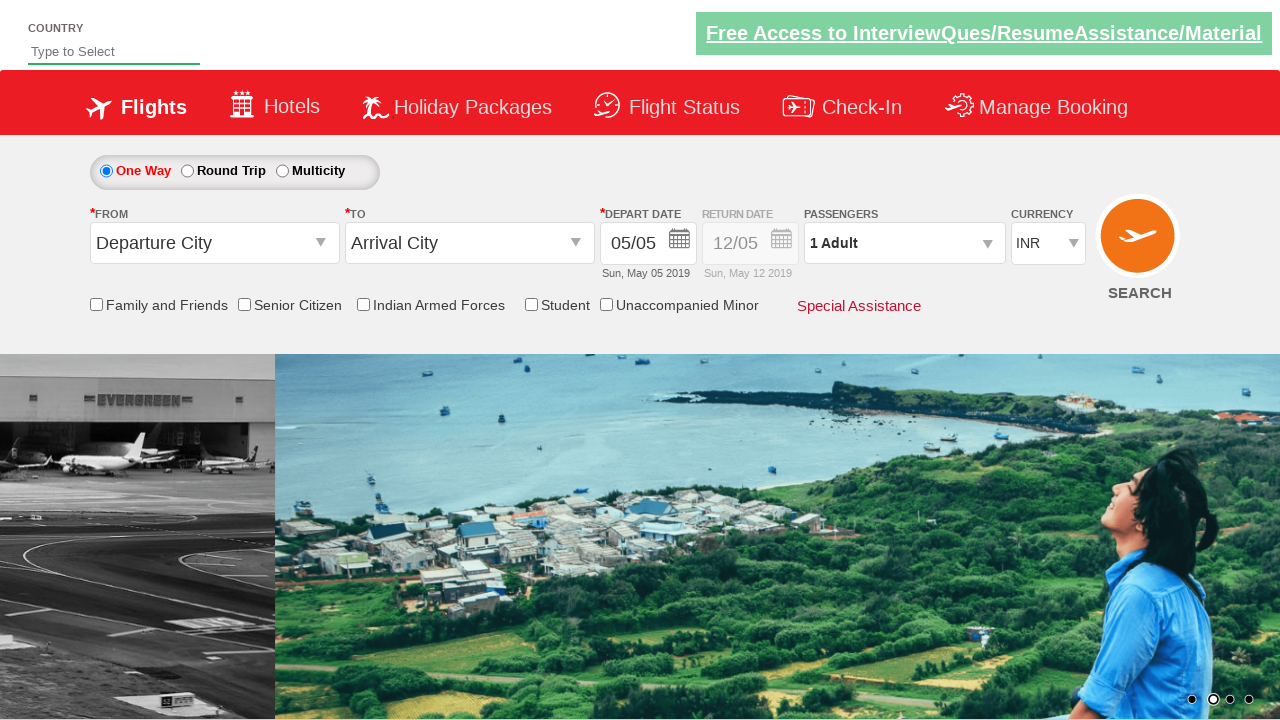

Clicked on departure city dropdown at (214, 243) on #ctl00_mainContent_ddl_originStation1_CTXT
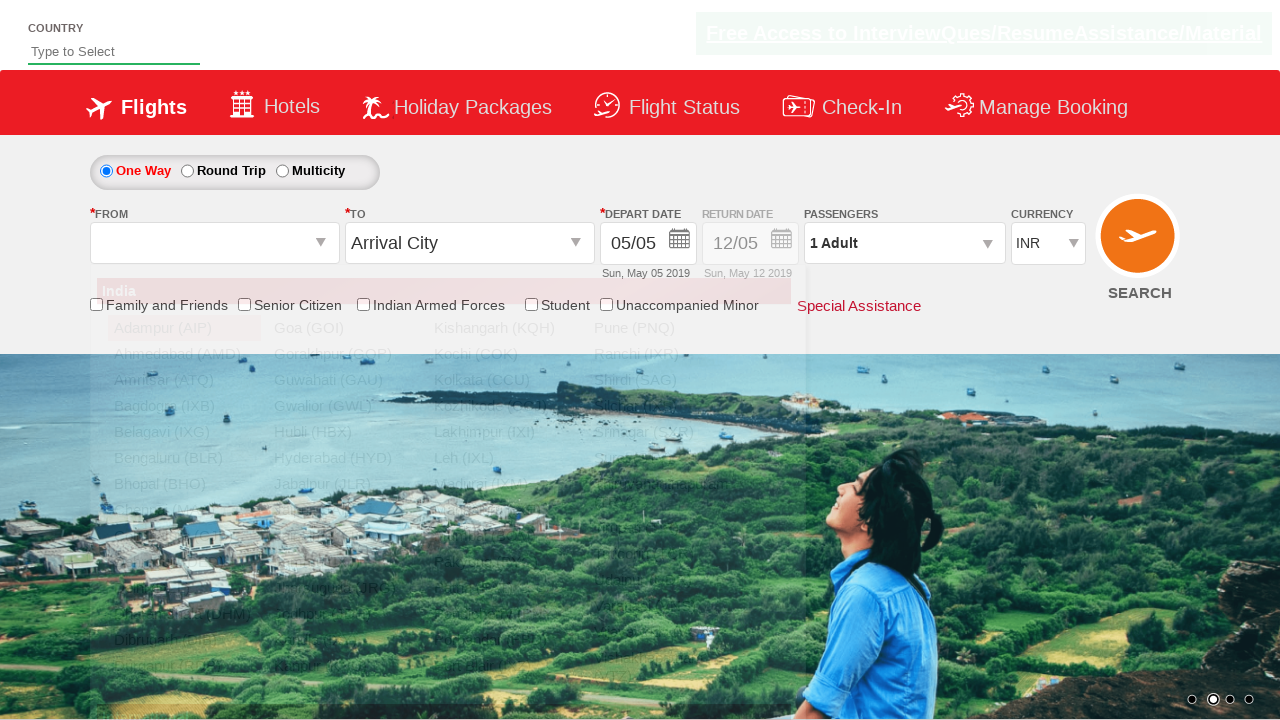

Selected Bangalore (BLR) as departure city at (184, 458) on a[value='BLR']
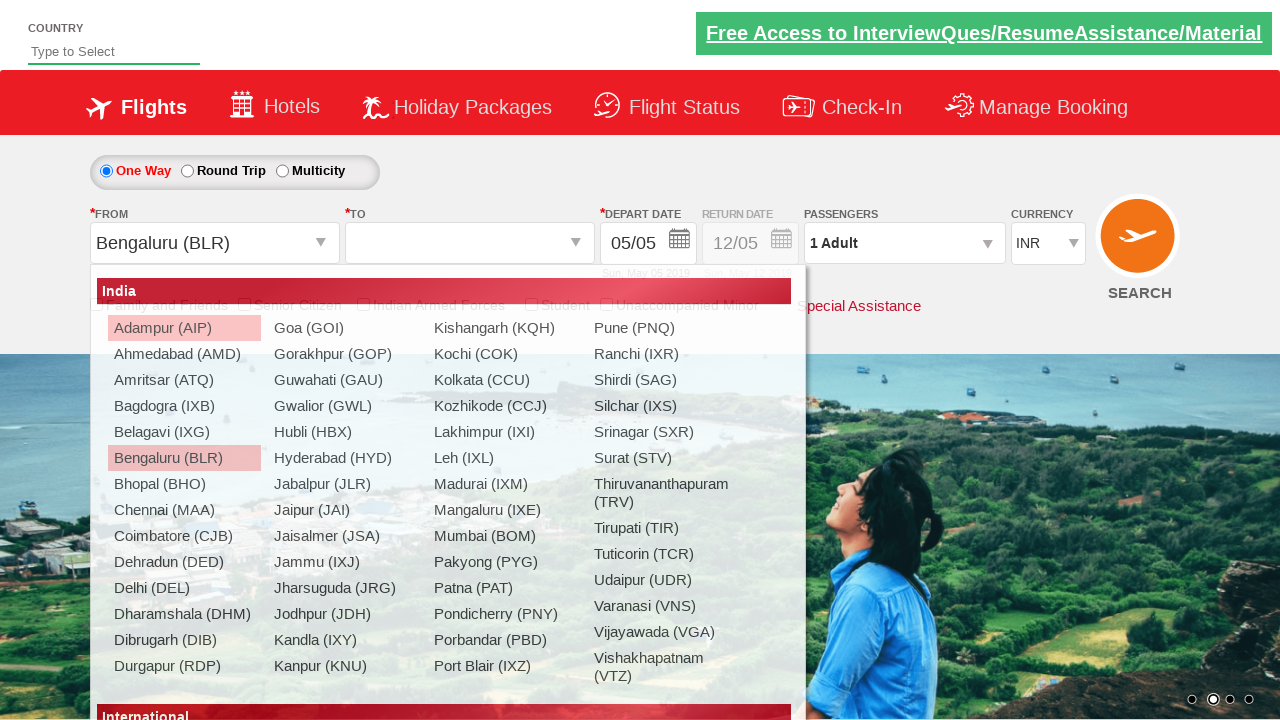

Selected Chennai (MAA) as arrival city at (439, 484) on (//a[@value='MAA'])[2]
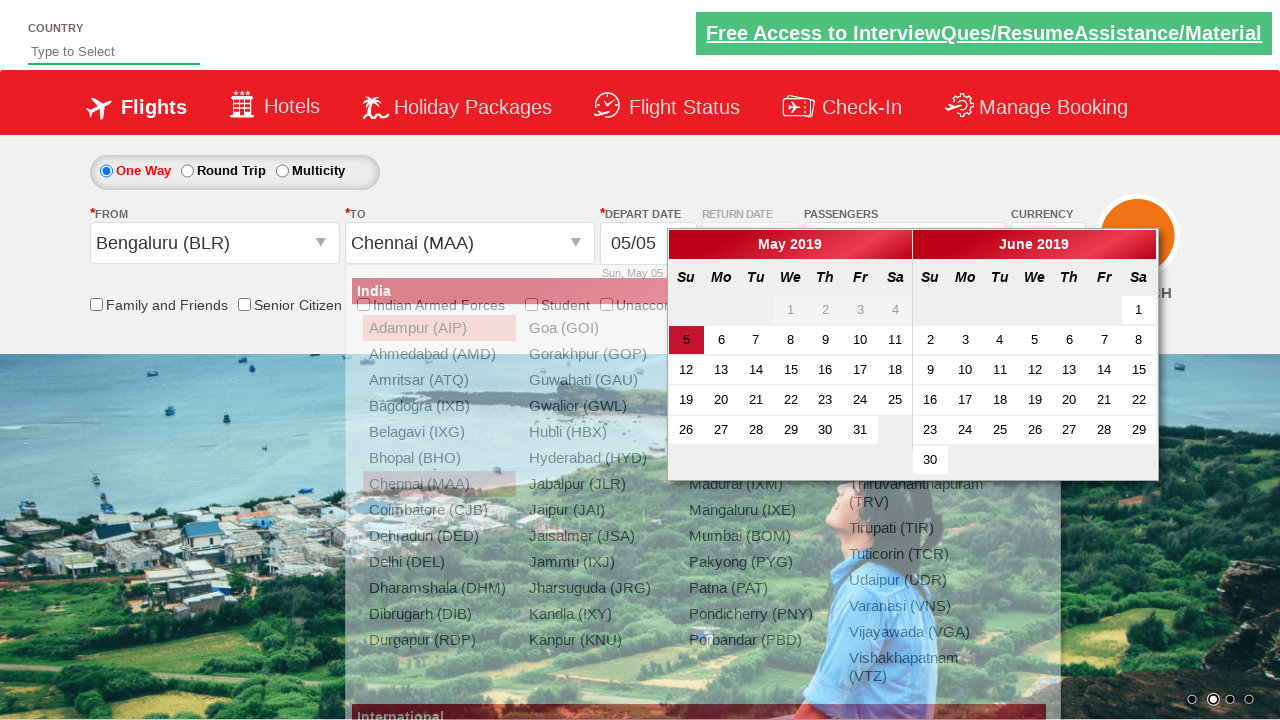

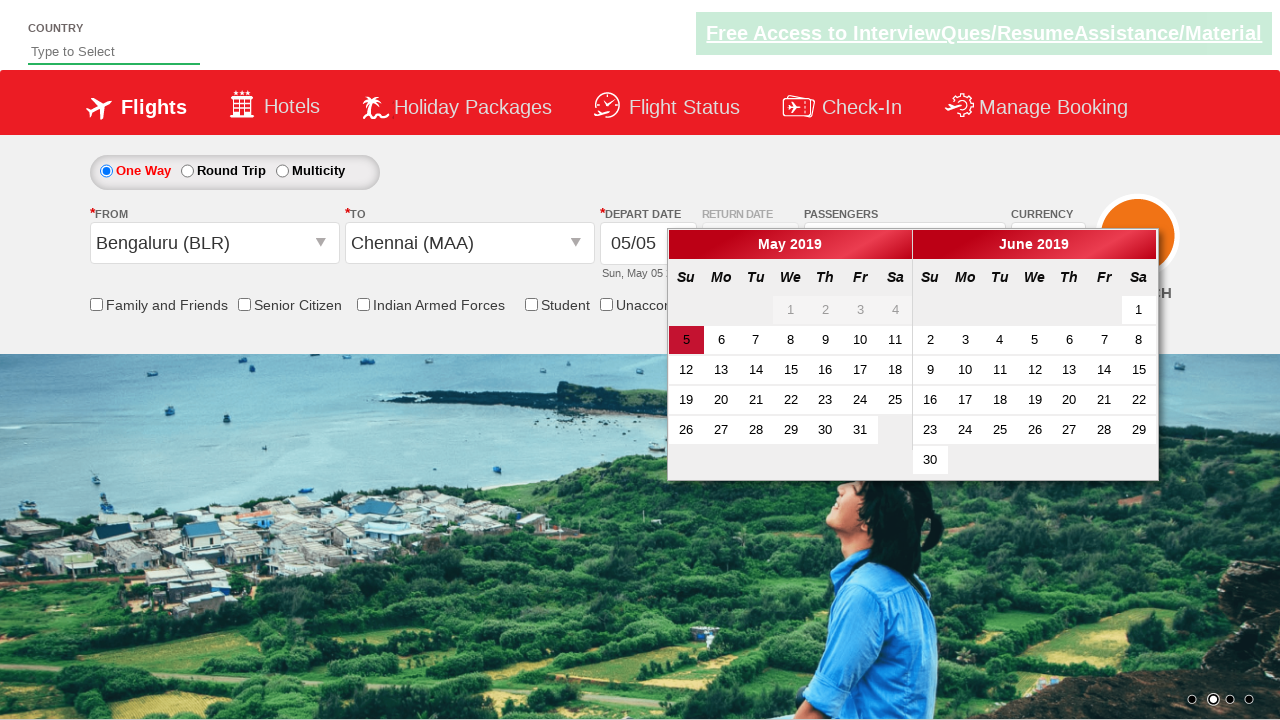